Tests calendar date picker functionality by opening the calendar, navigating to a specific month, and selecting a date

Starting URL: https://rahulshettyacademy.com/dropdownsPractise/

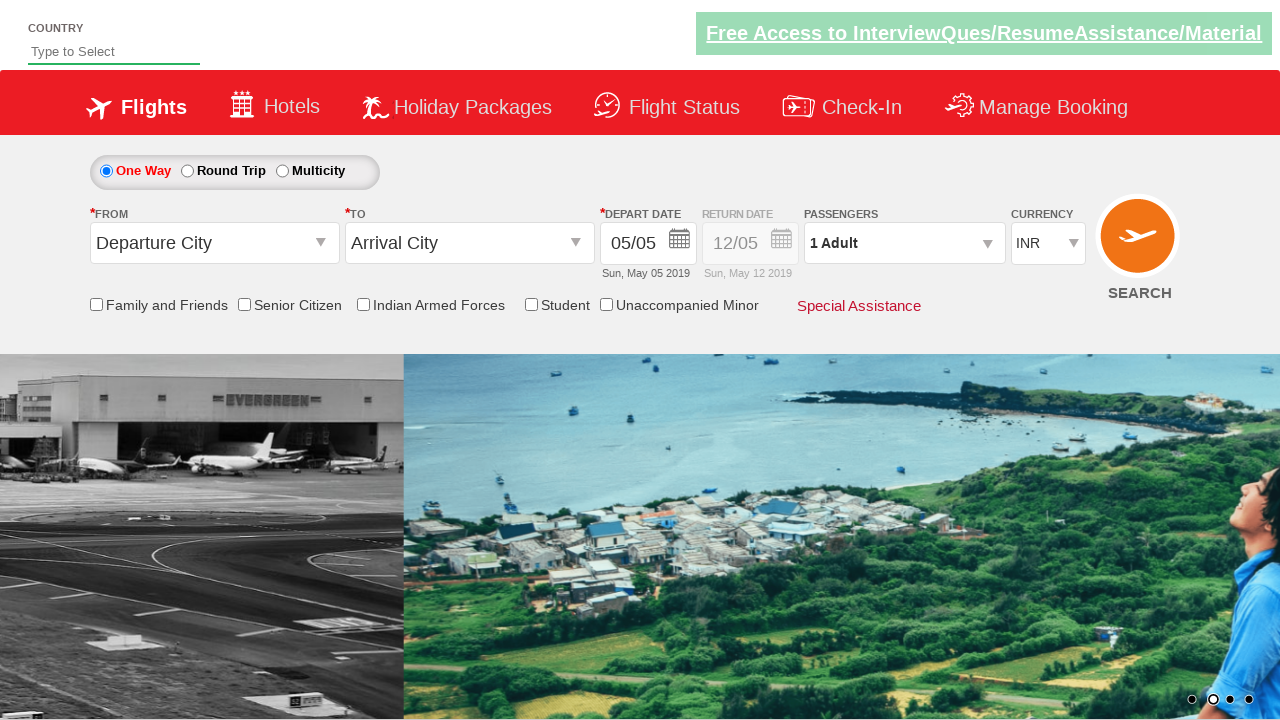

Clicked calendar date picker button to open calendar at (680, 242) on button.ui-datepicker-trigger
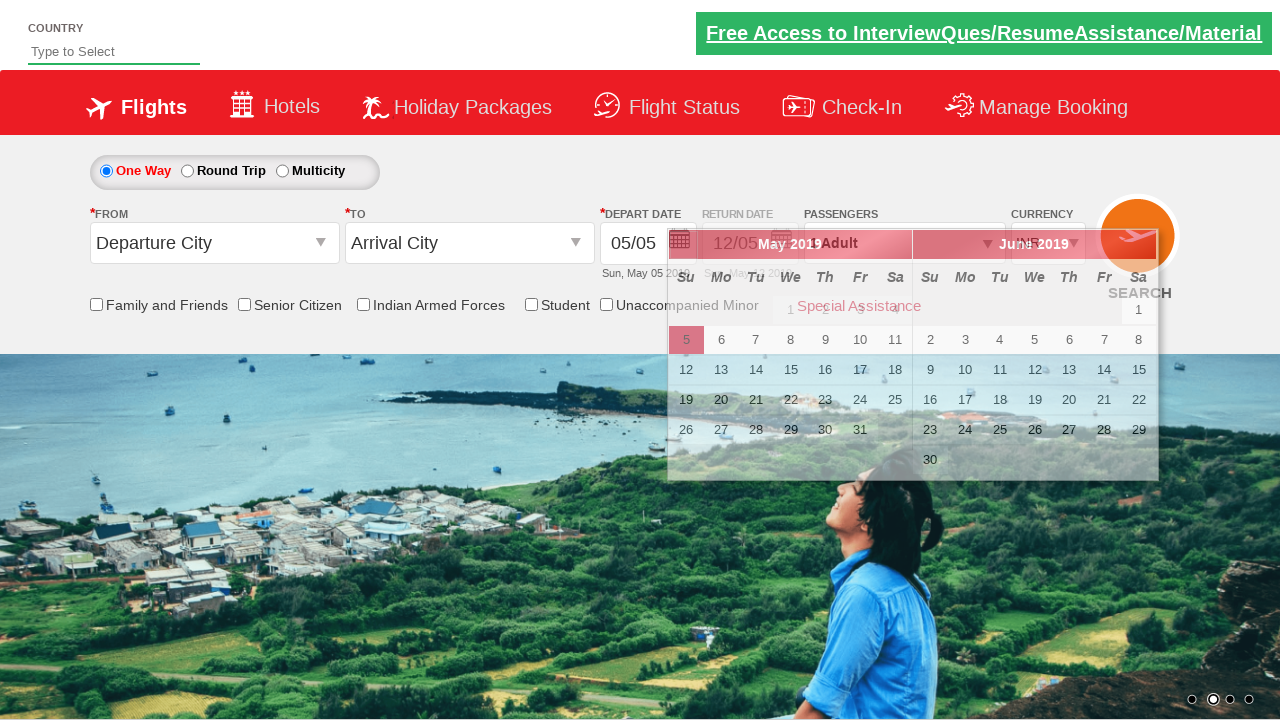

Selected date 20 from the calendar at (721, 400) on xpath=//*[@id='ui-datepicker-div']/div[1]/table/tbody/tr/td/a >> nth=15
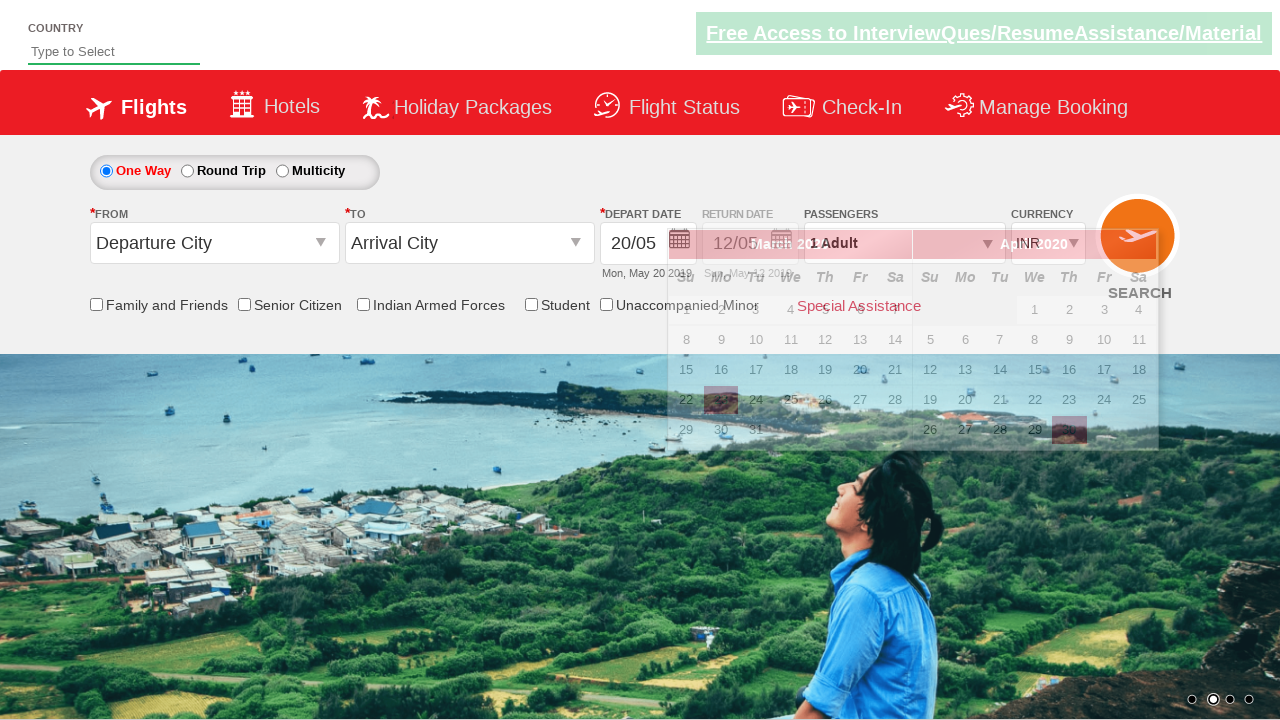

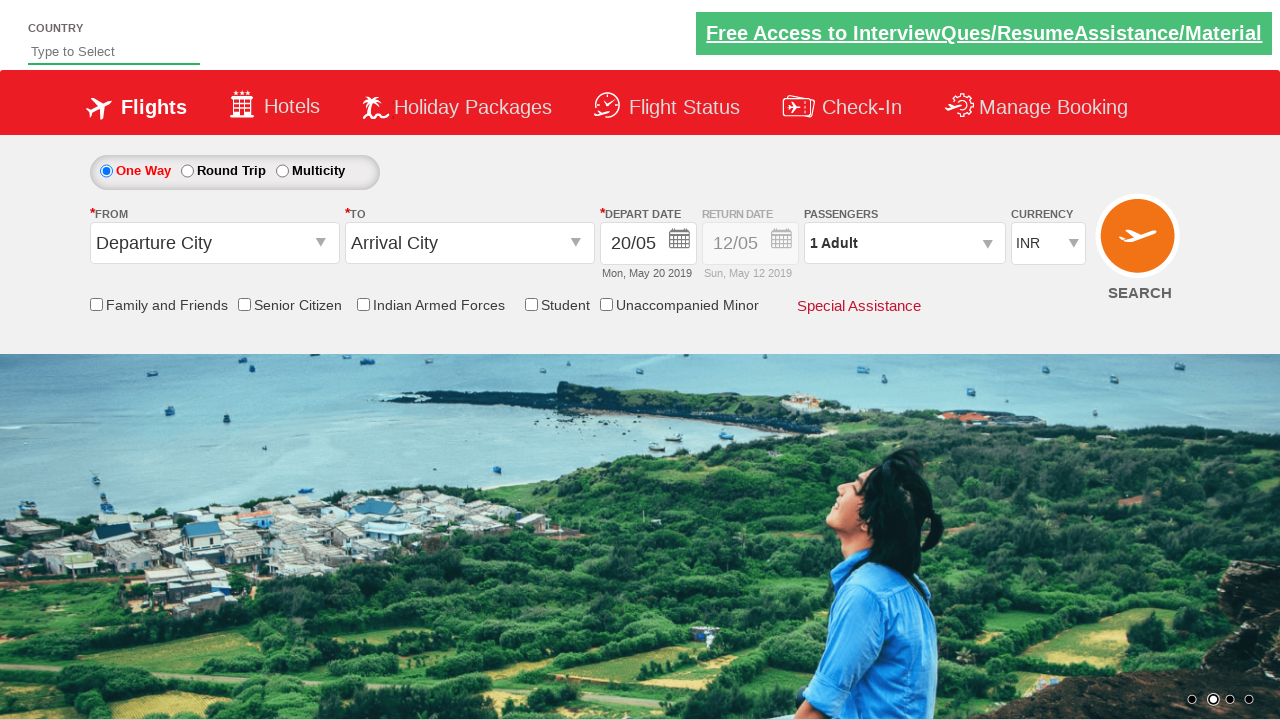